Tests various web controls including checkboxes, dropdowns, and autocomplete fields

Starting URL: https://rahulshettyacademy.com/AutomationPractice/

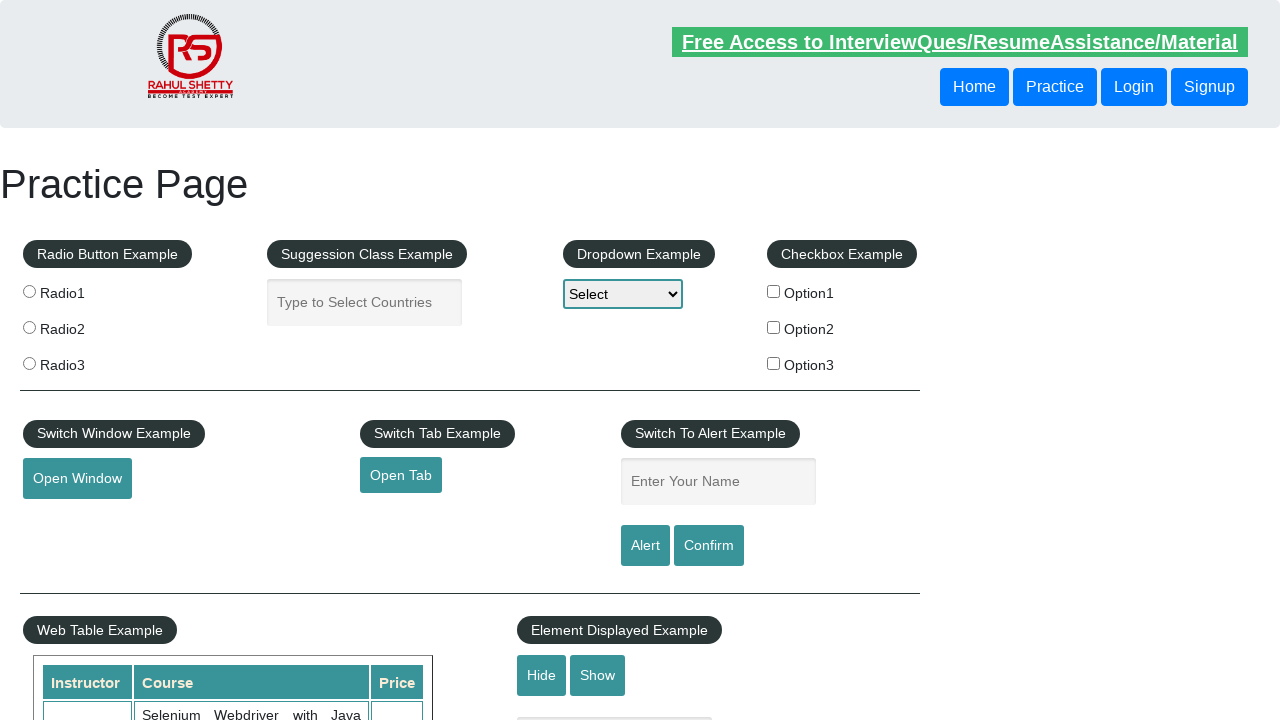

Checked checkbox option1 at (774, 291) on #checkBoxOption1
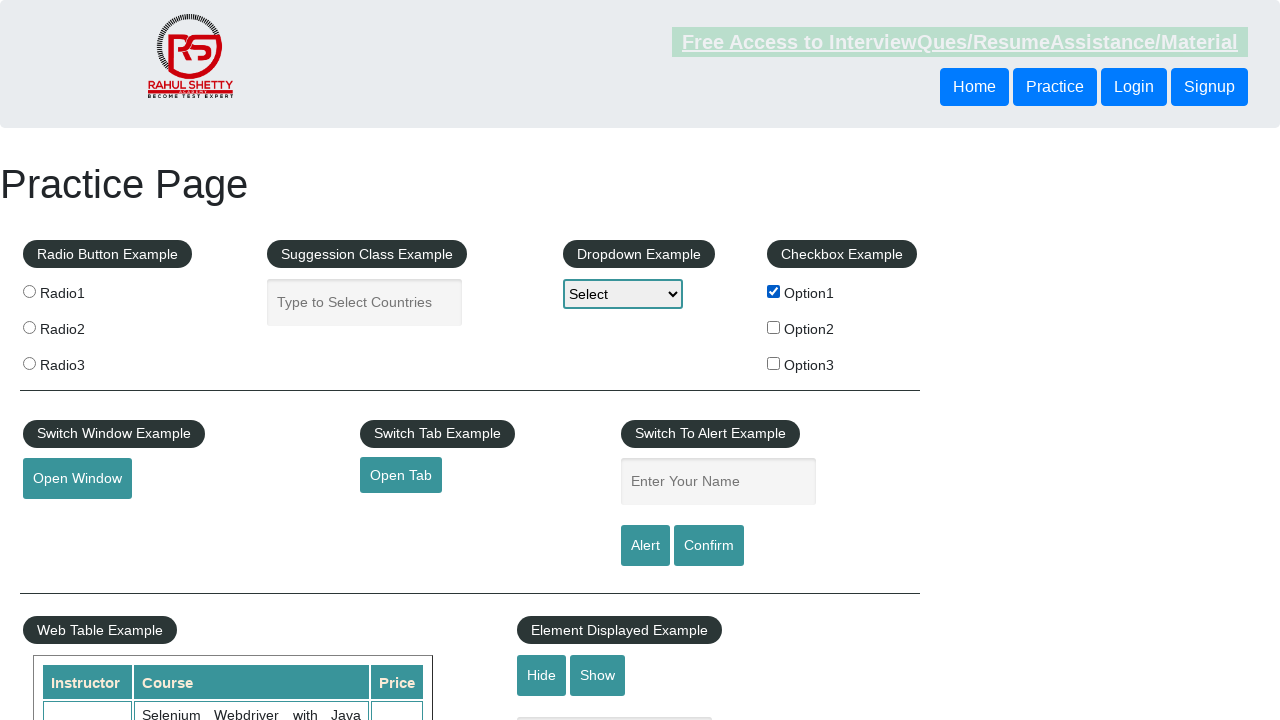

Waited 2 seconds
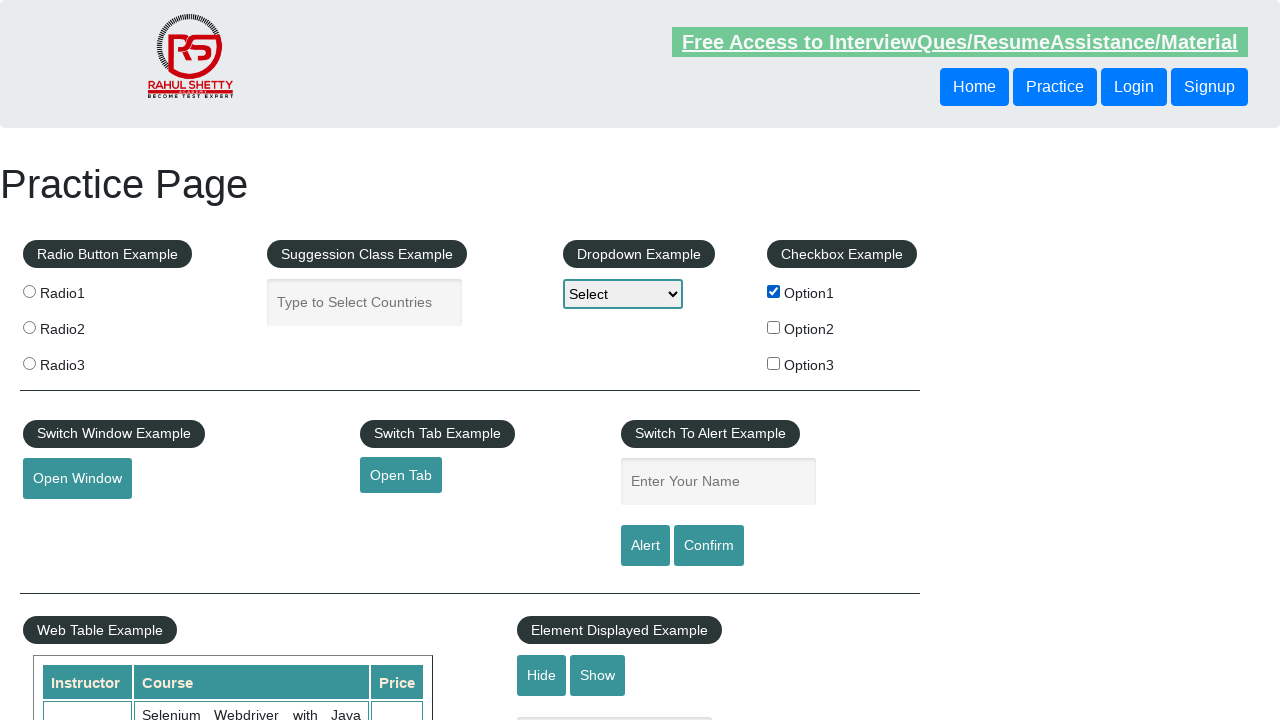

Unchecked checkbox option1 at (774, 291) on #checkBoxOption1
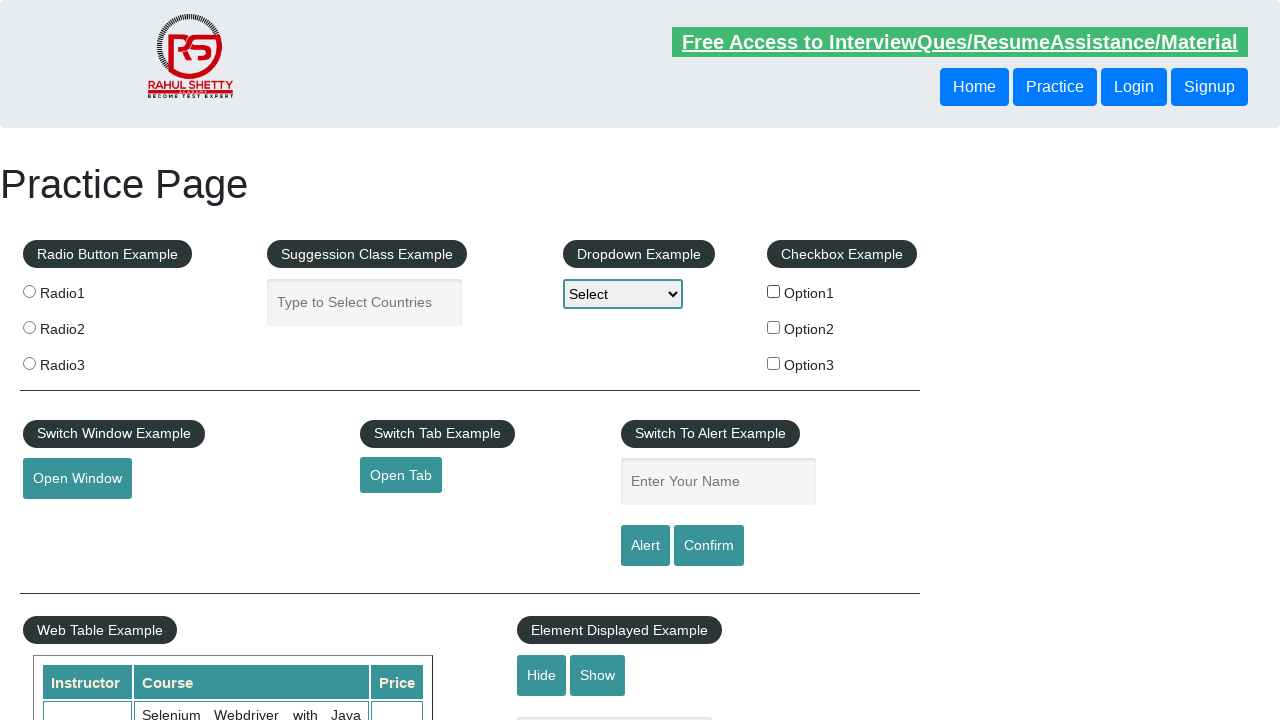

Checked checkbox with value option1 at (774, 291) on input[value="option1"]
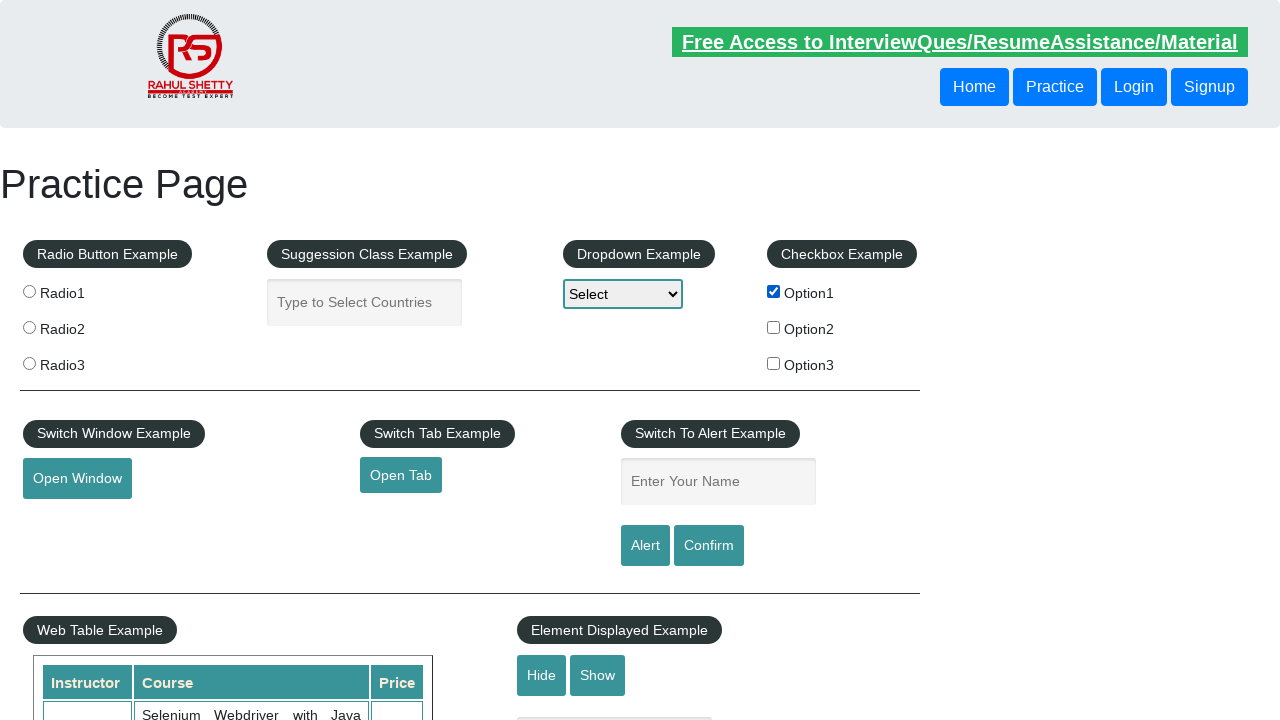

Checked checkbox with value option2 at (774, 327) on input[value="option2"]
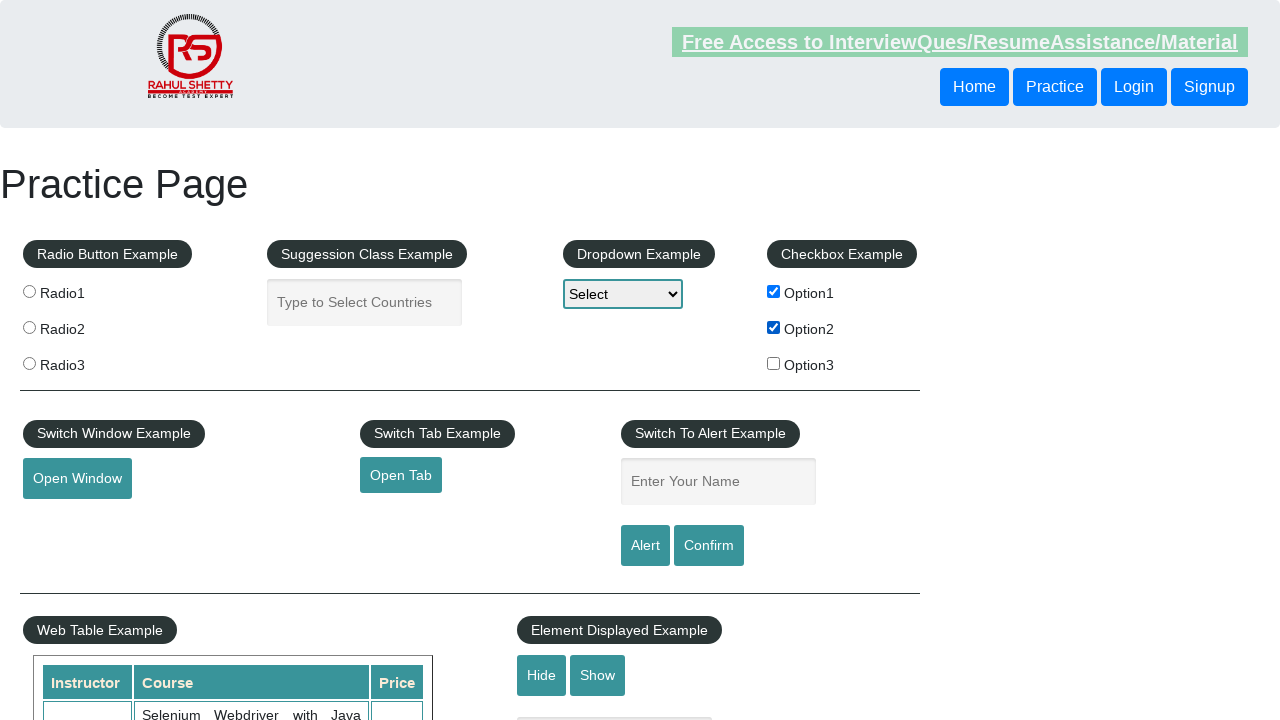

Checked checkbox with value option3 at (774, 363) on input[value="option3"]
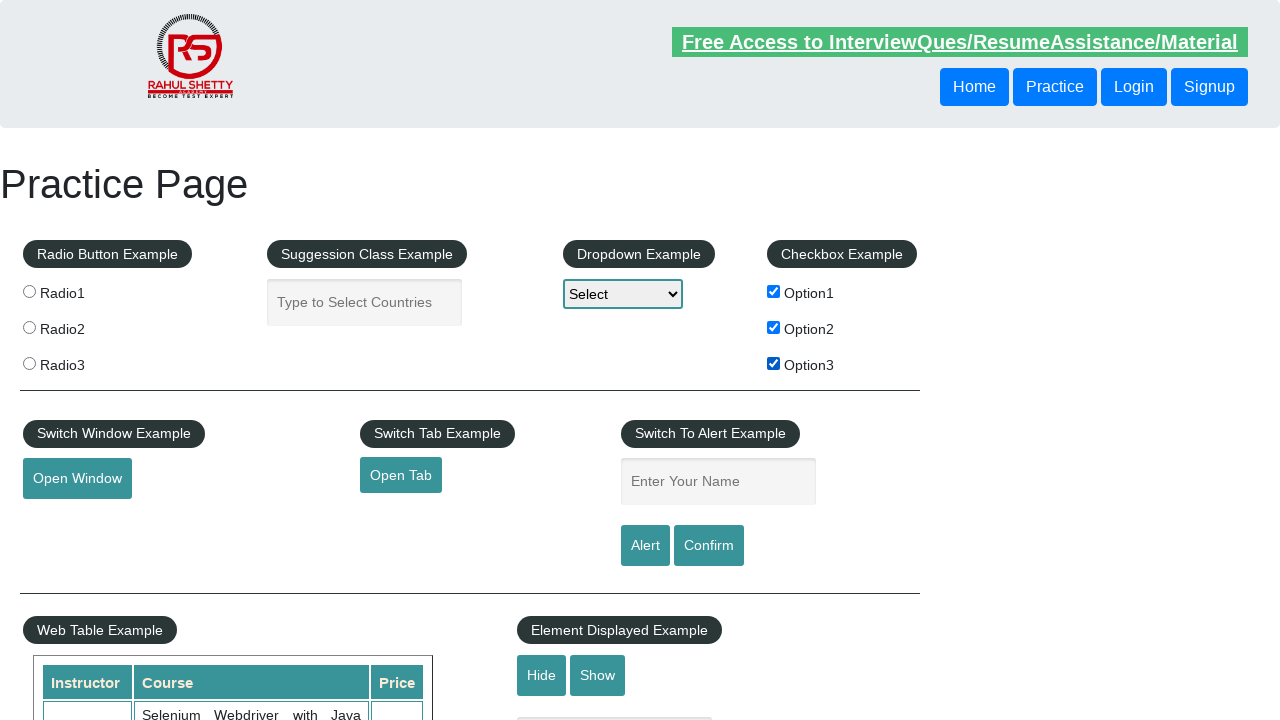

Selected option1 from static dropdown on fieldset select
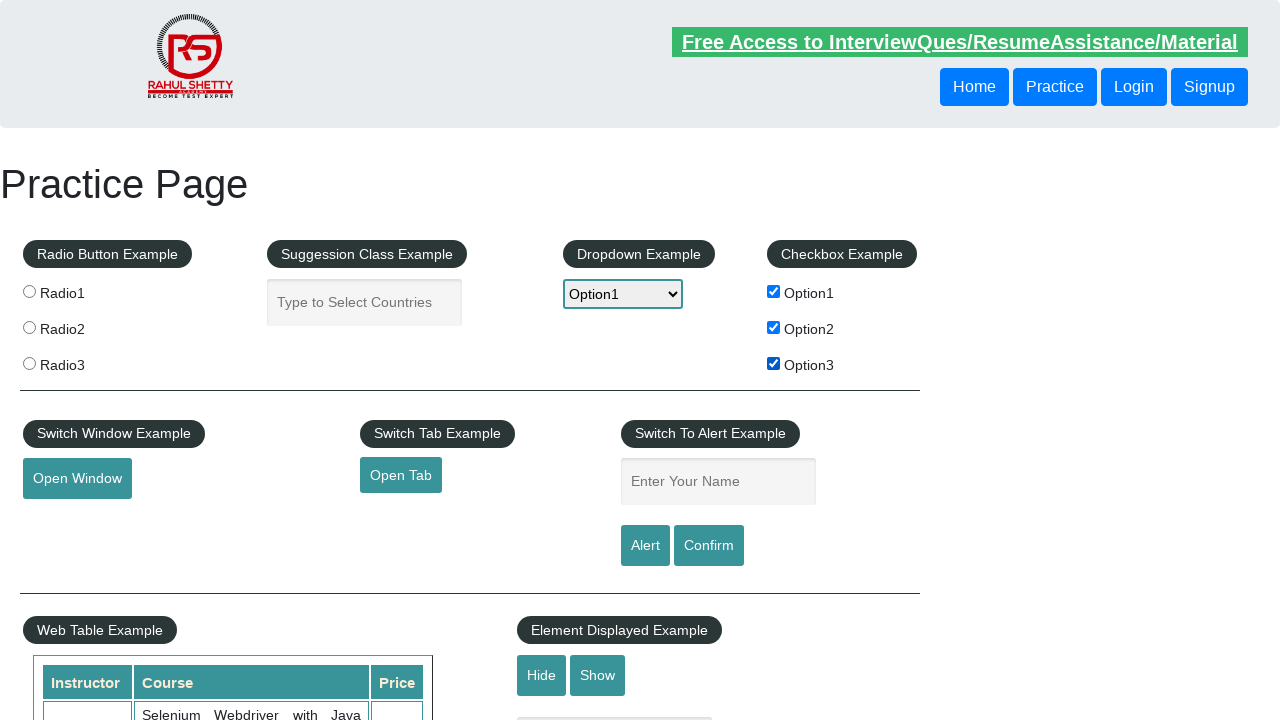

Filled autocomplete field with 'ind' on input#autocomplete
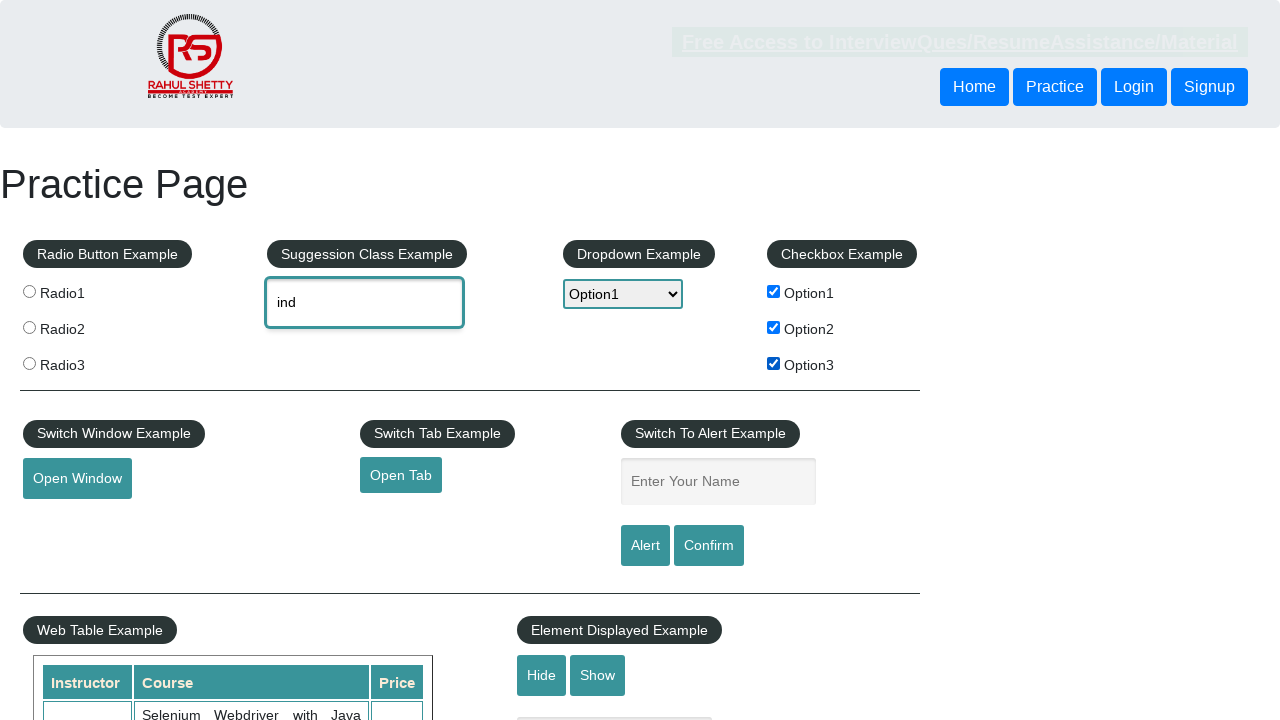

Located dropdown suggestion items
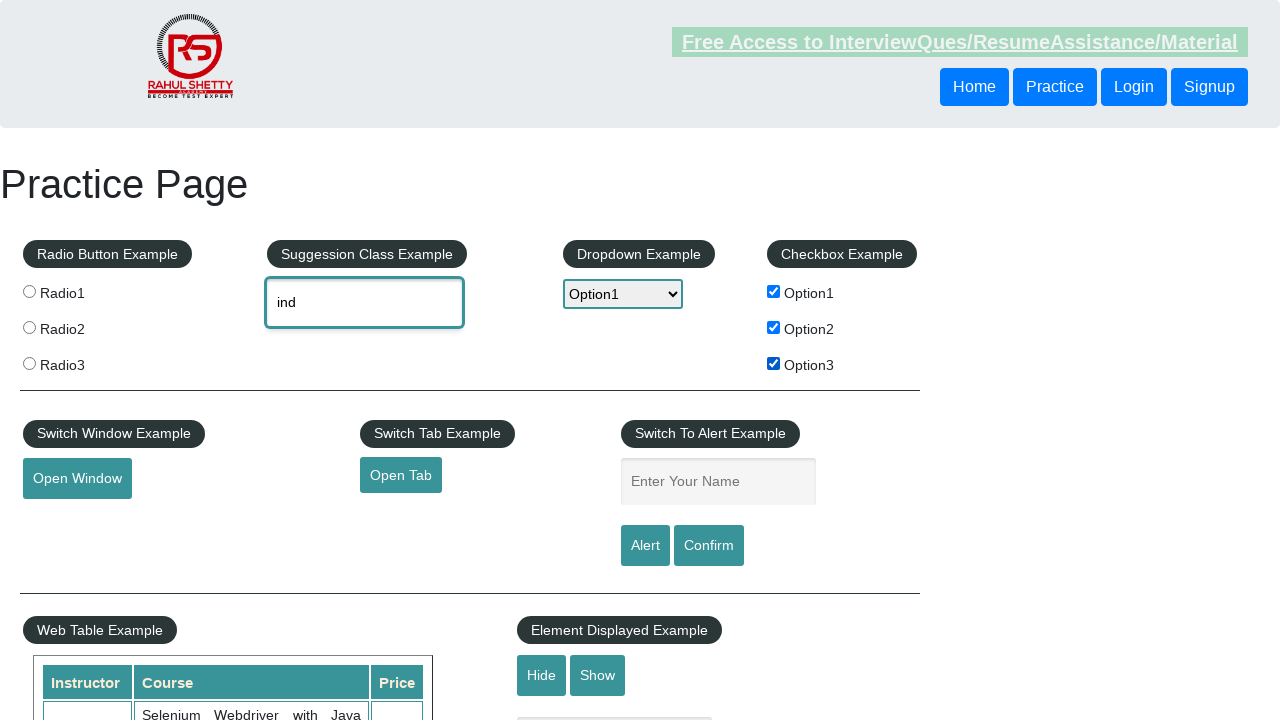

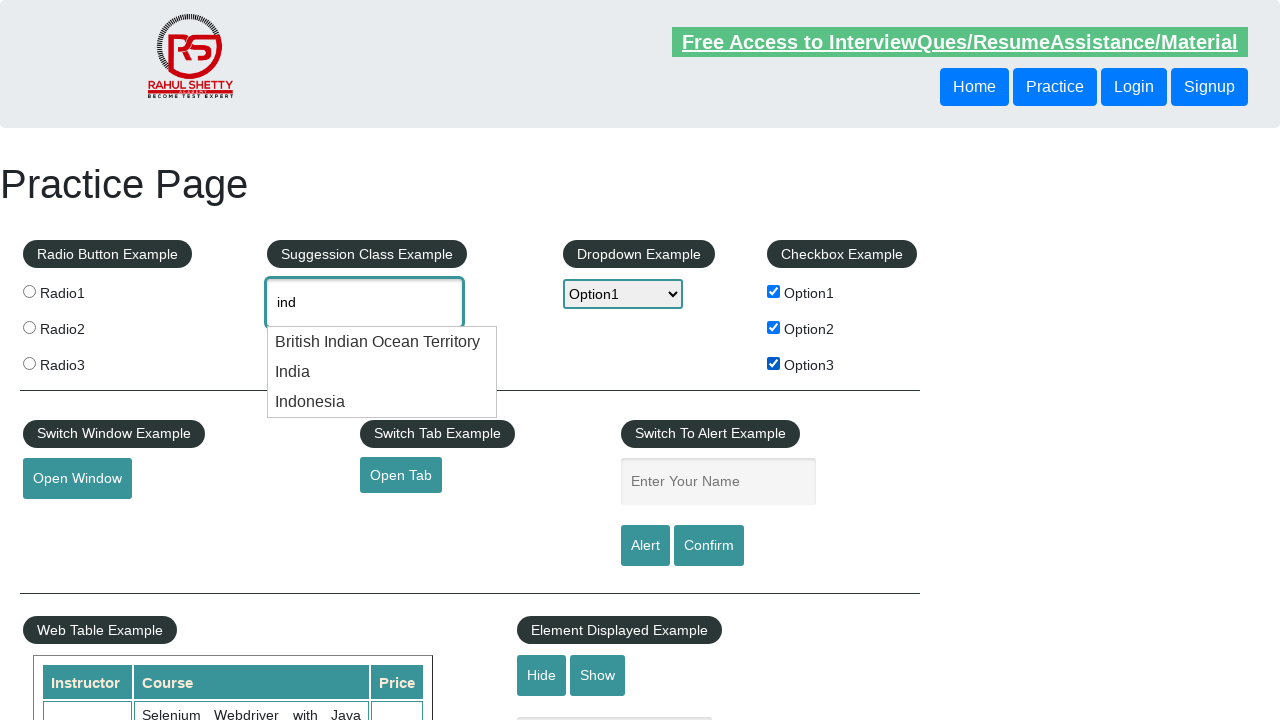